Tests that the fabricante field accepts numeric input (validation test)

Starting URL: https://carros-crud.vercel.app/

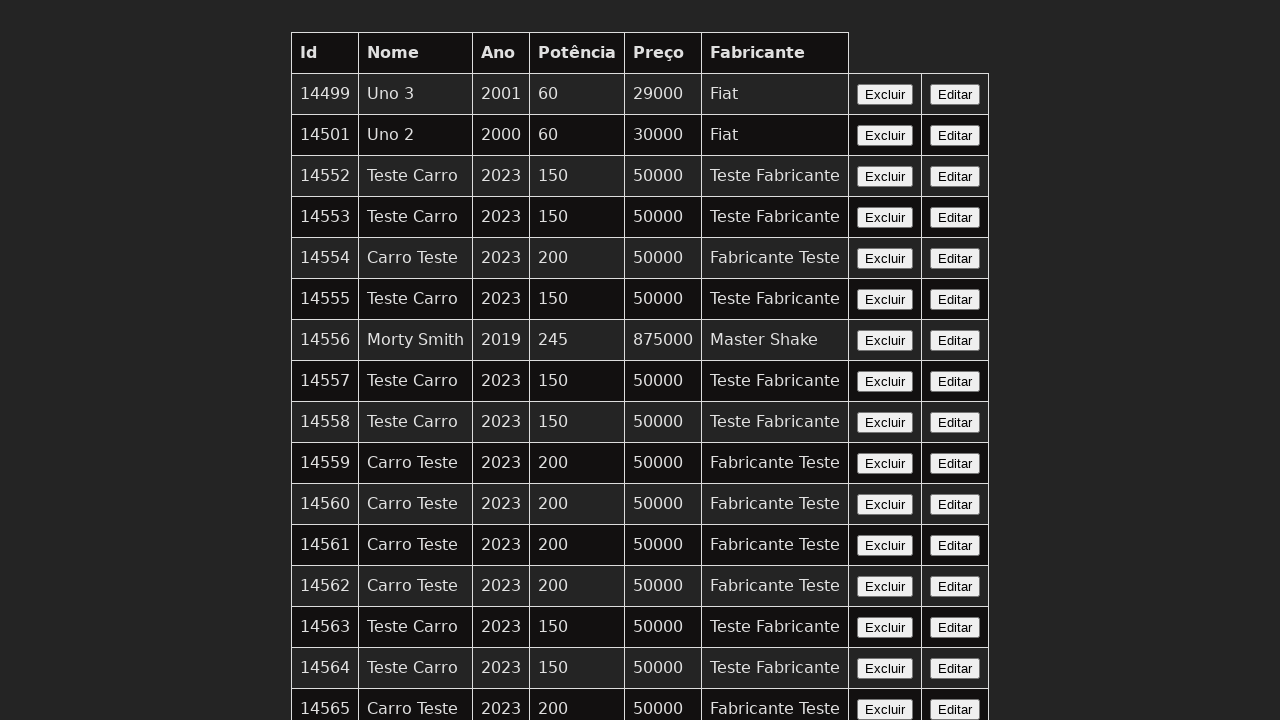

Filled fabricante field with numeric input '123' to test validation on input[name='fabricante']
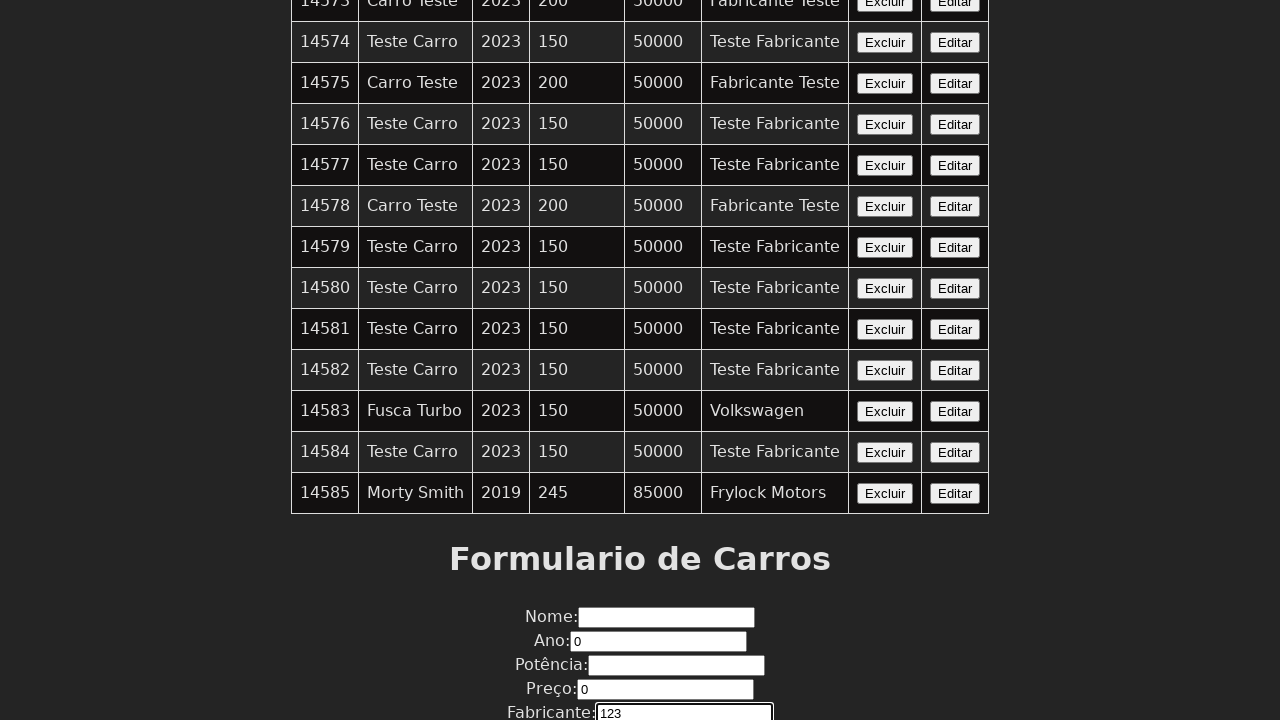

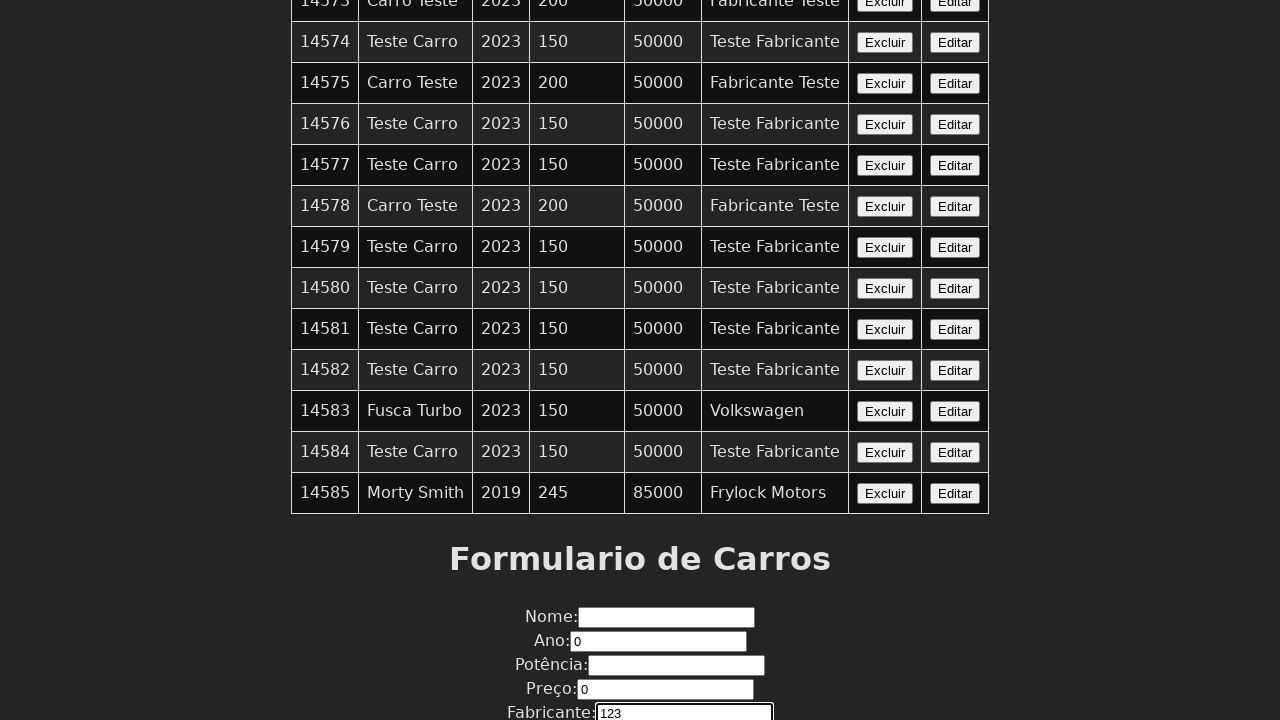